Tests JavaScript alert handling by triggering and interacting with three types of alerts: simple alert, confirm dialog, and prompt dialog

Starting URL: https://the-internet.herokuapp.com/javascript_alerts

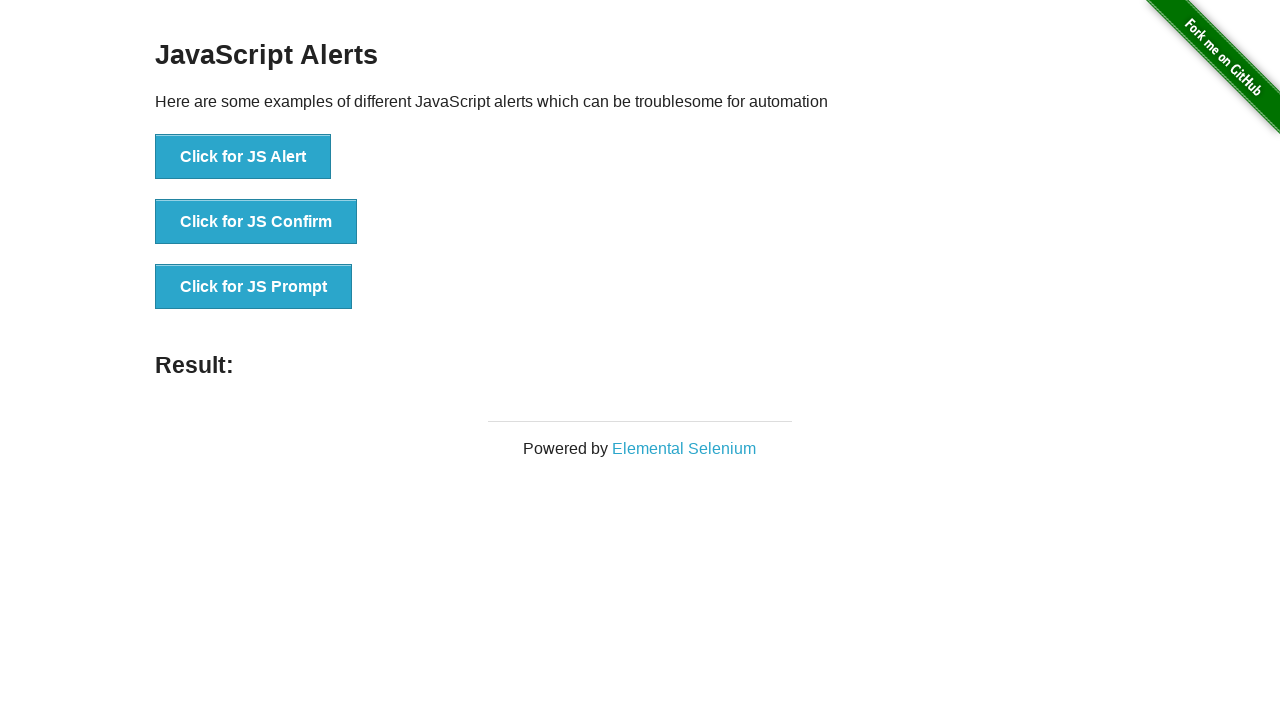

Clicked button to trigger JavaScript alert at (243, 157) on xpath=//button[text()='Click for JS Alert']
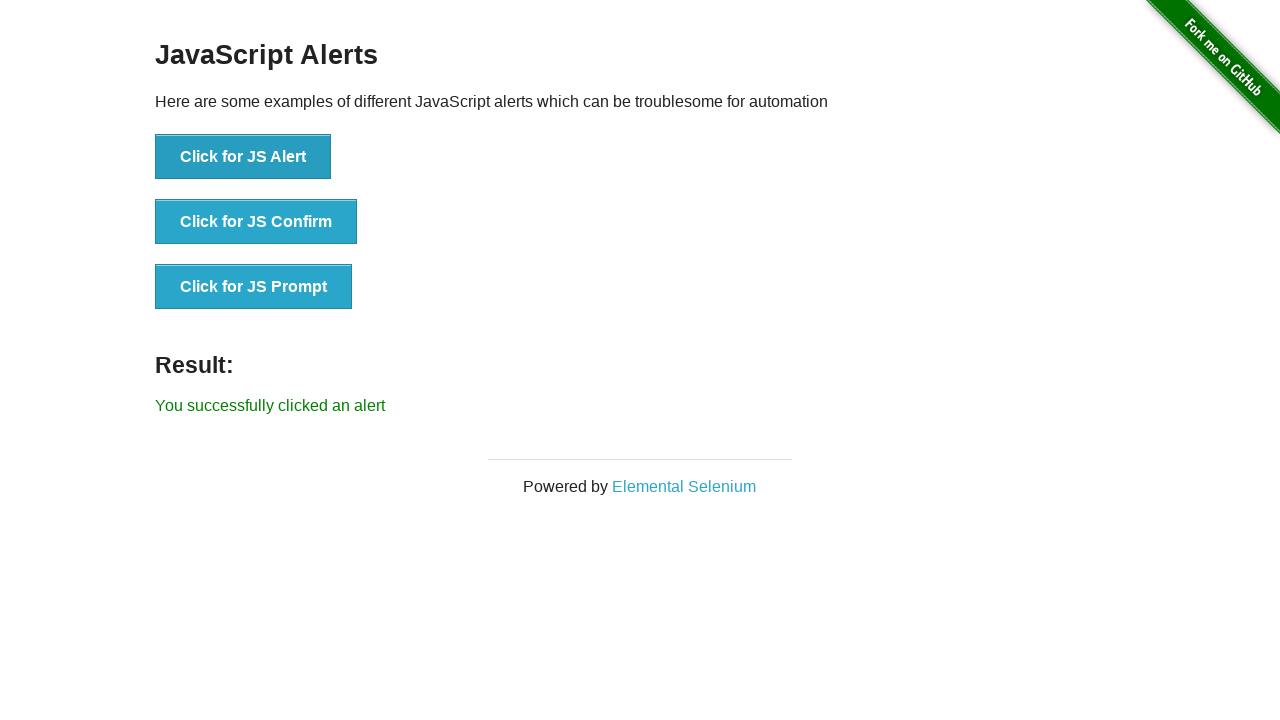

Set up dialog handler to accept alert
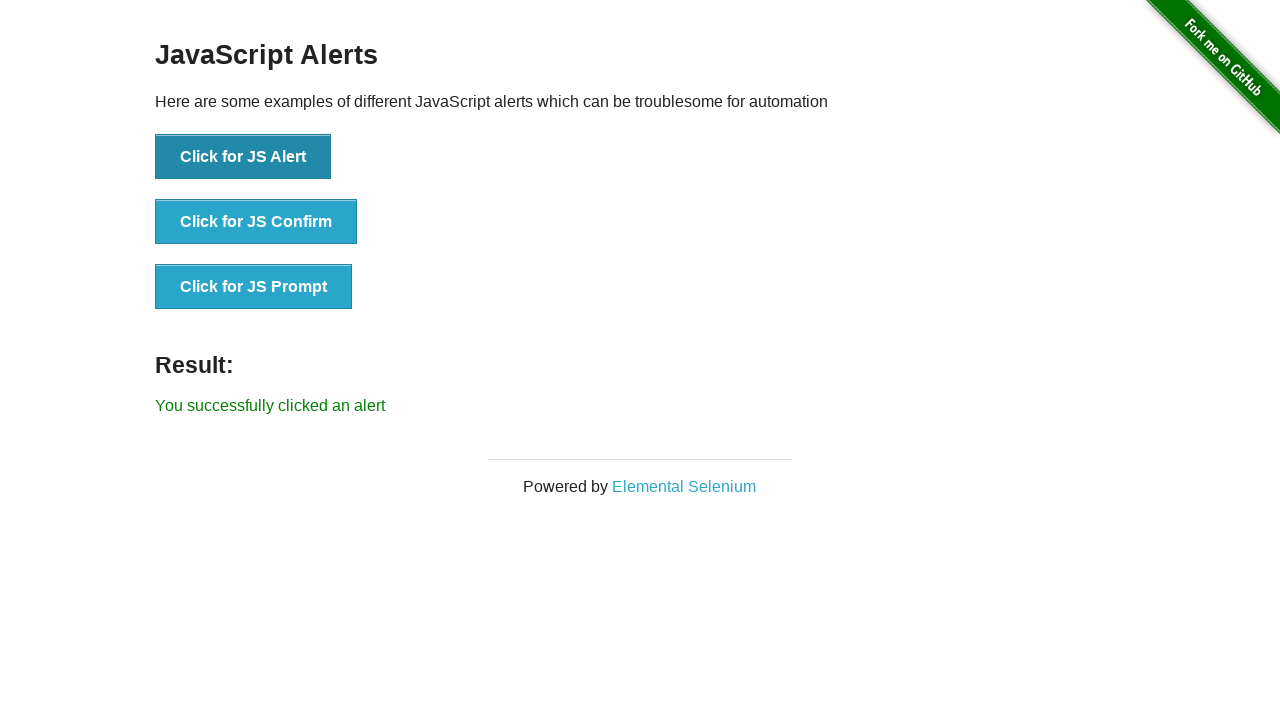

Clicked button to trigger JavaScript confirm dialog at (256, 222) on xpath=//button[text()='Click for JS Confirm']
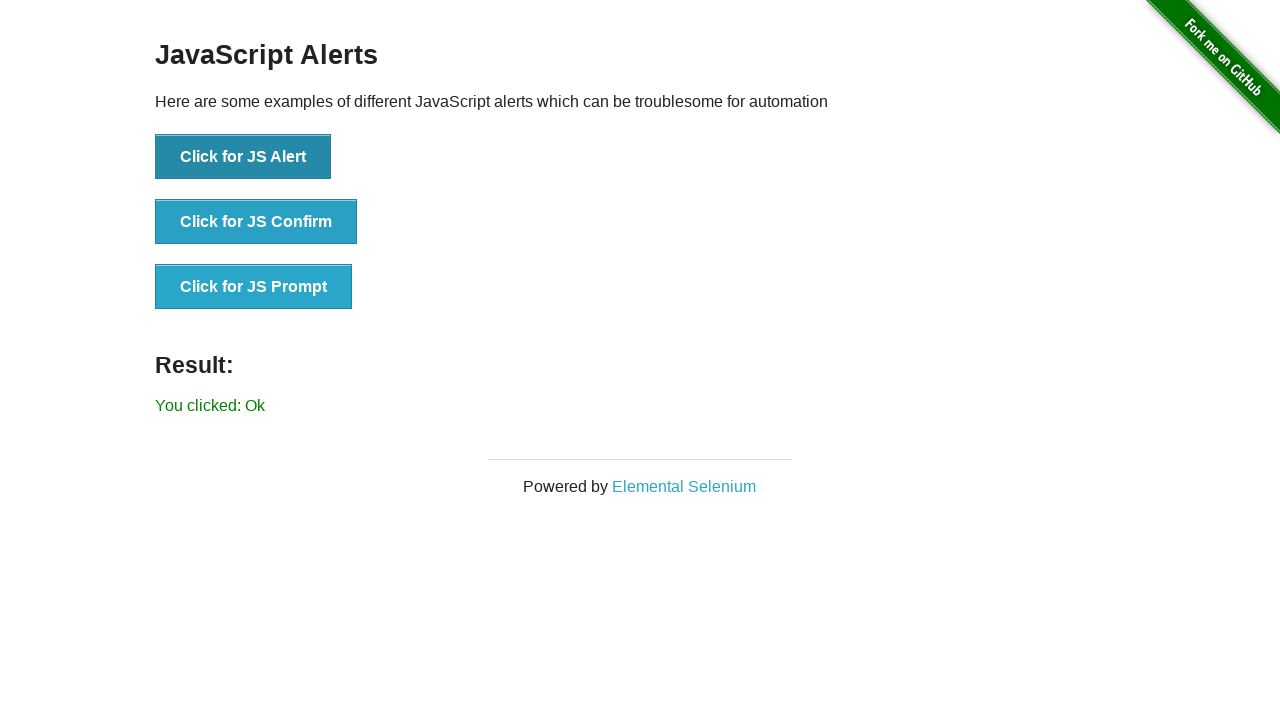

Set up dialog handler to dismiss confirm dialog
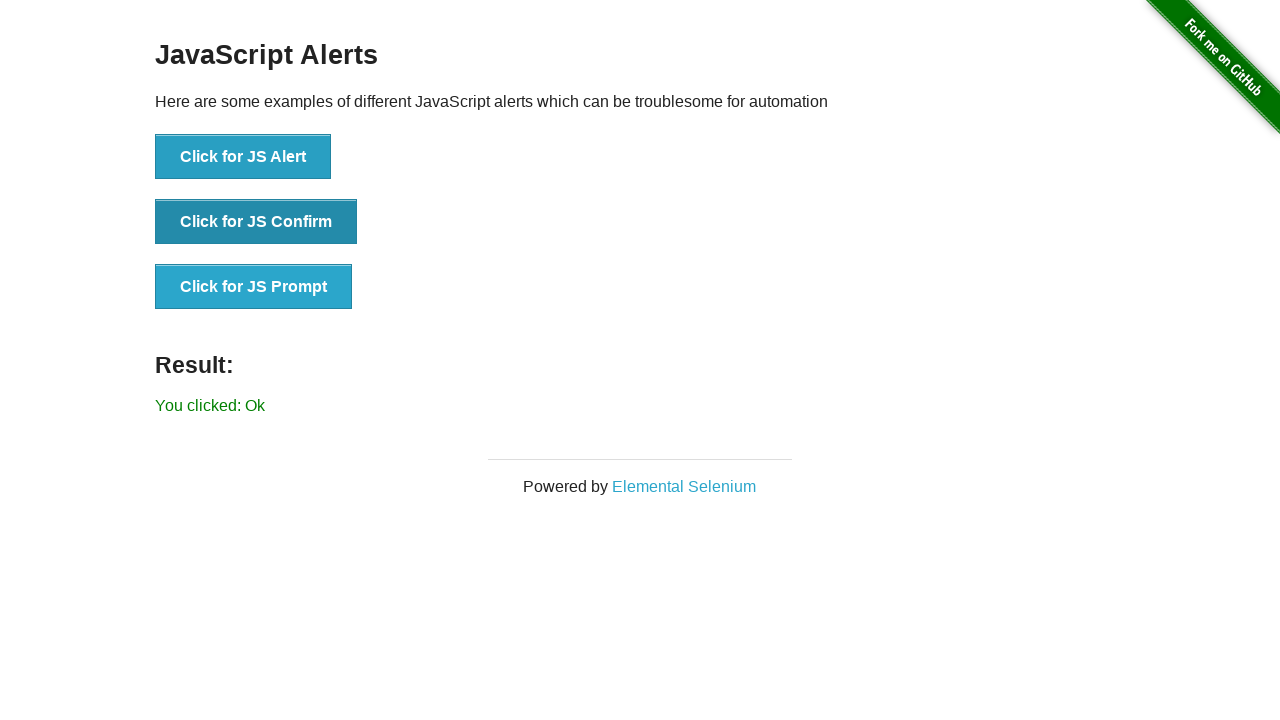

Clicked button to trigger JavaScript prompt dialog at (254, 287) on xpath=//button[text()='Click for JS Prompt']
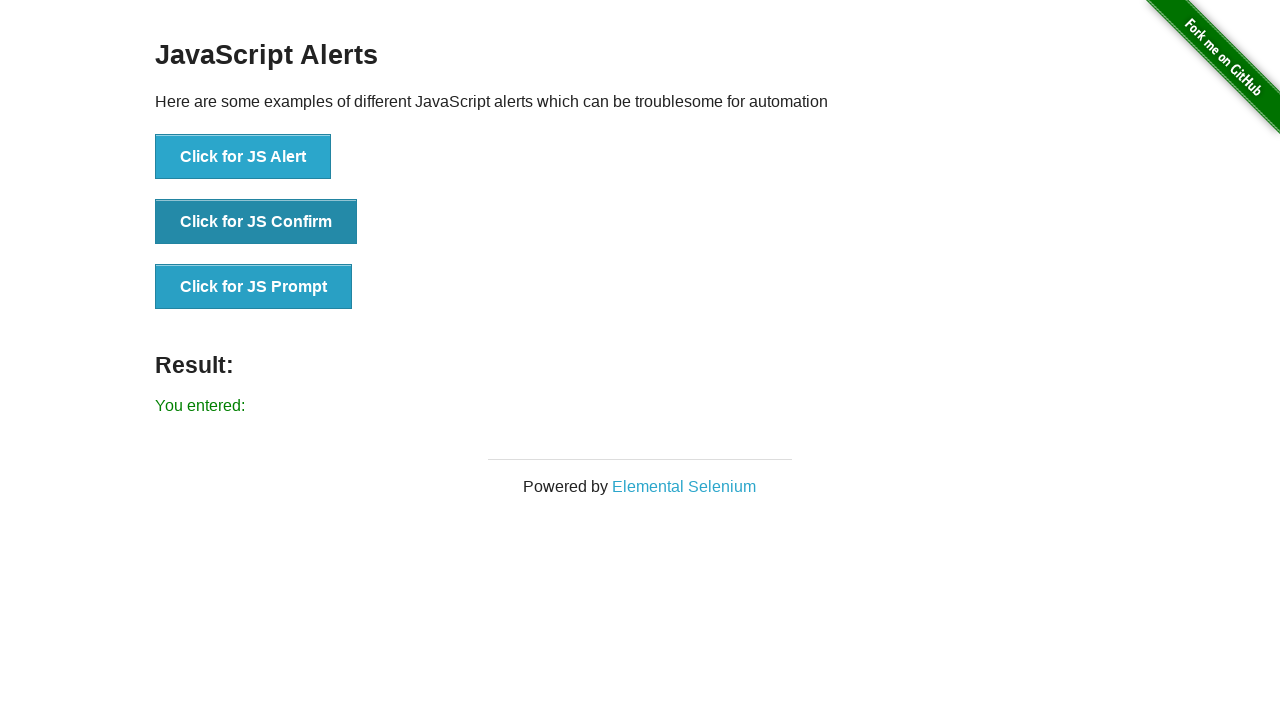

Set up dialog handler to accept prompt with text 'Selenium automation'
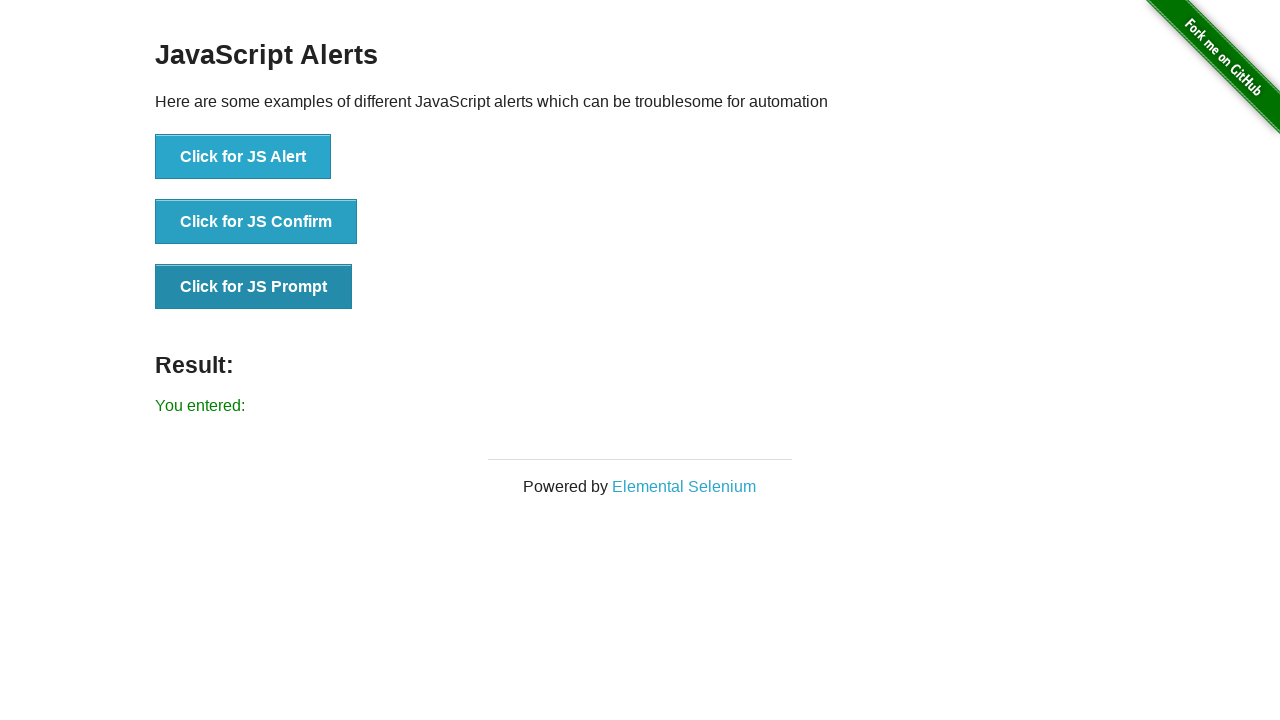

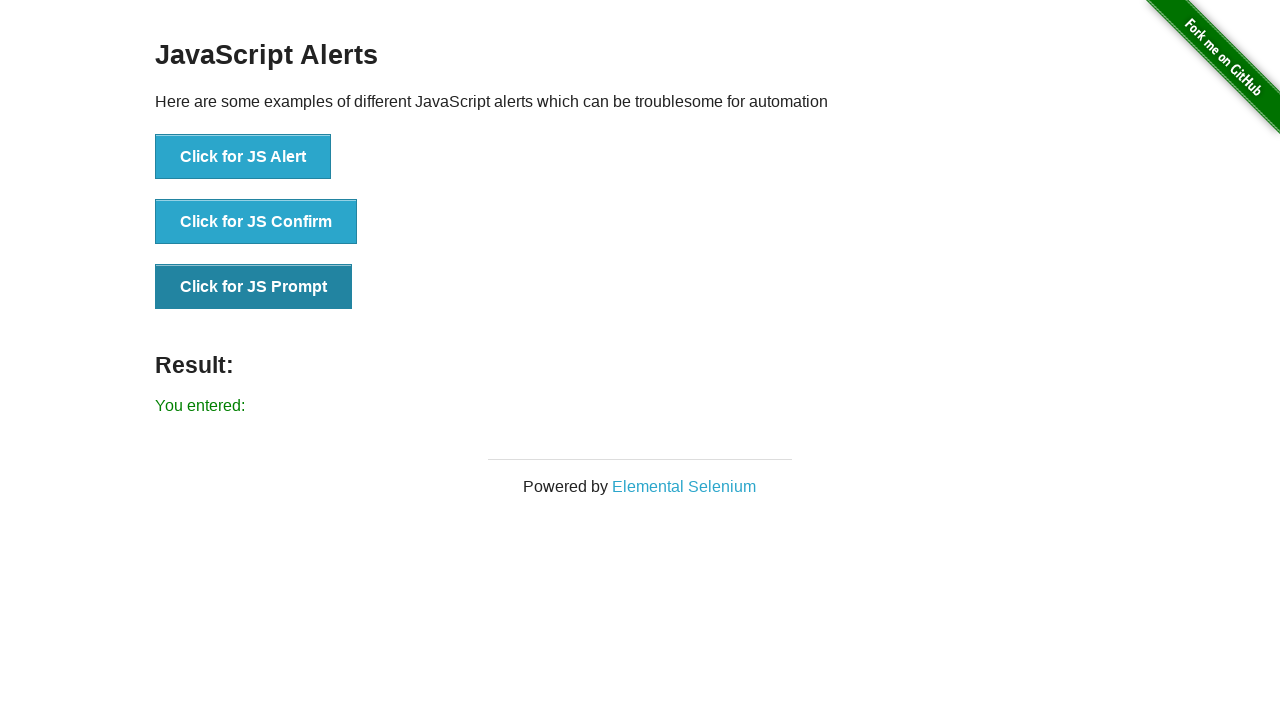